Tests accepting a simple alert dialog by clicking the alert button and confirming the alert

Starting URL: https://demoqa.com/alerts

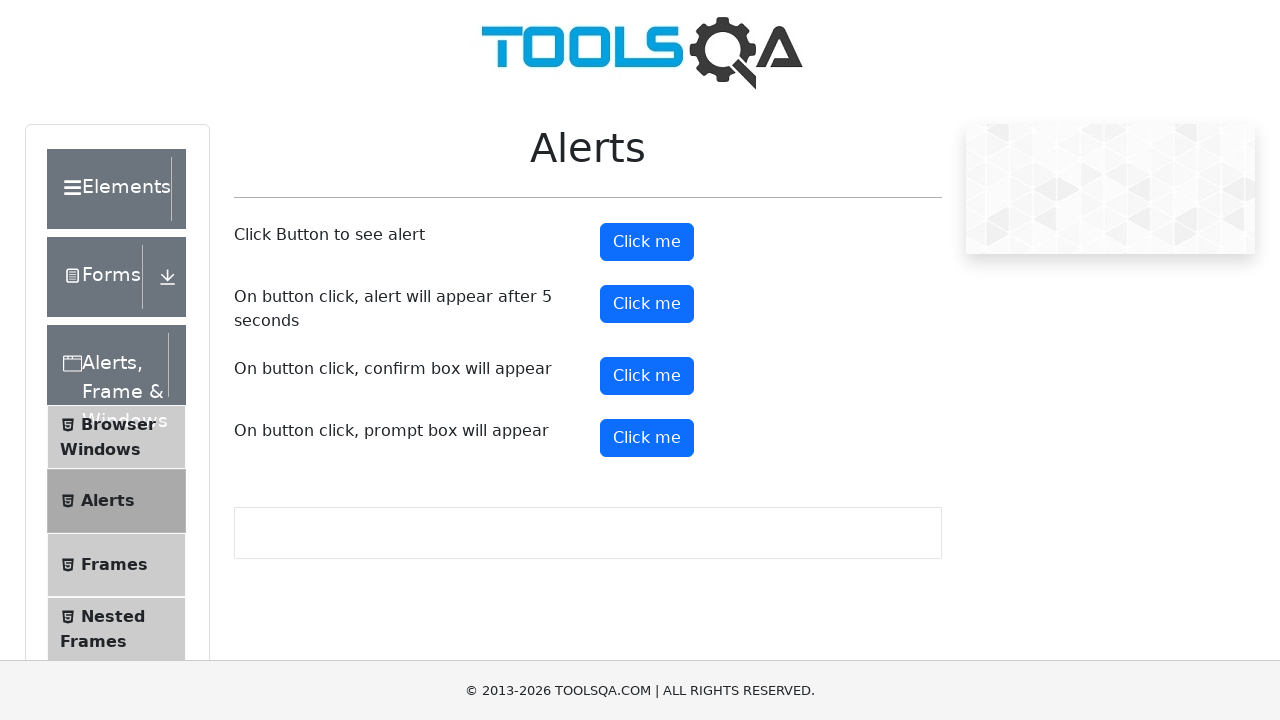

Navigated to alerts test page
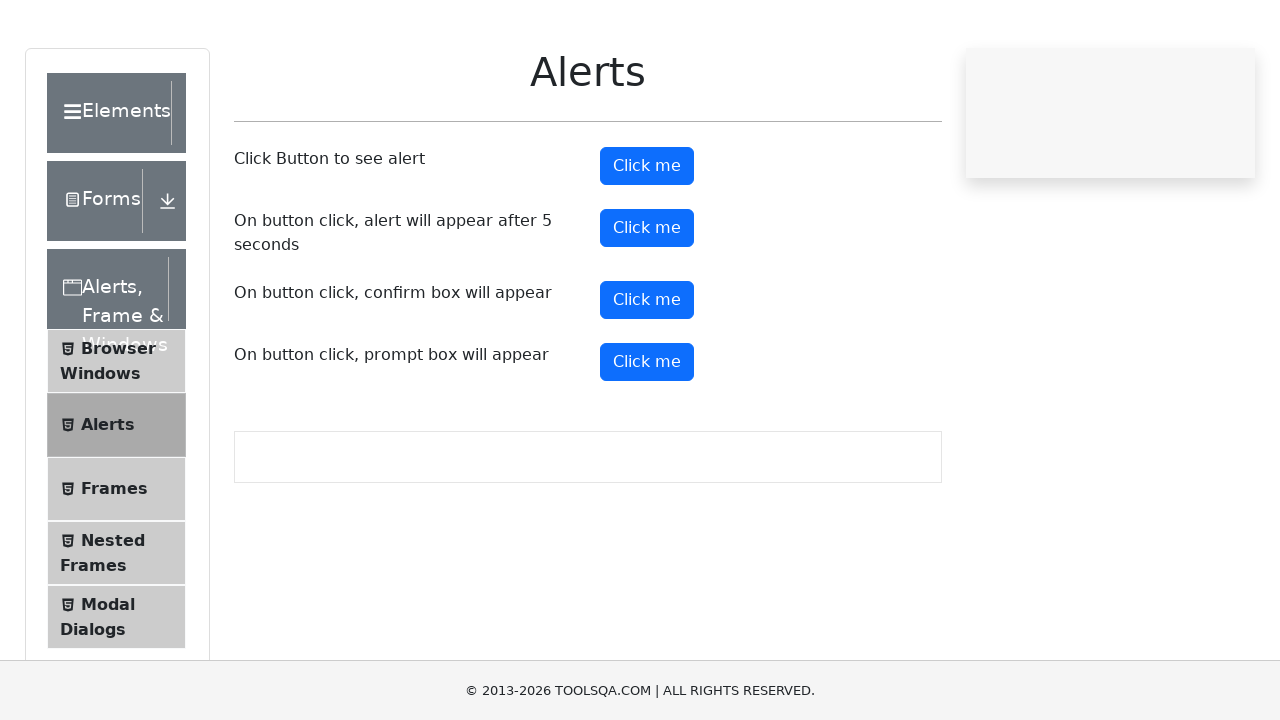

Clicked the alert button at (647, 242) on #alertButton
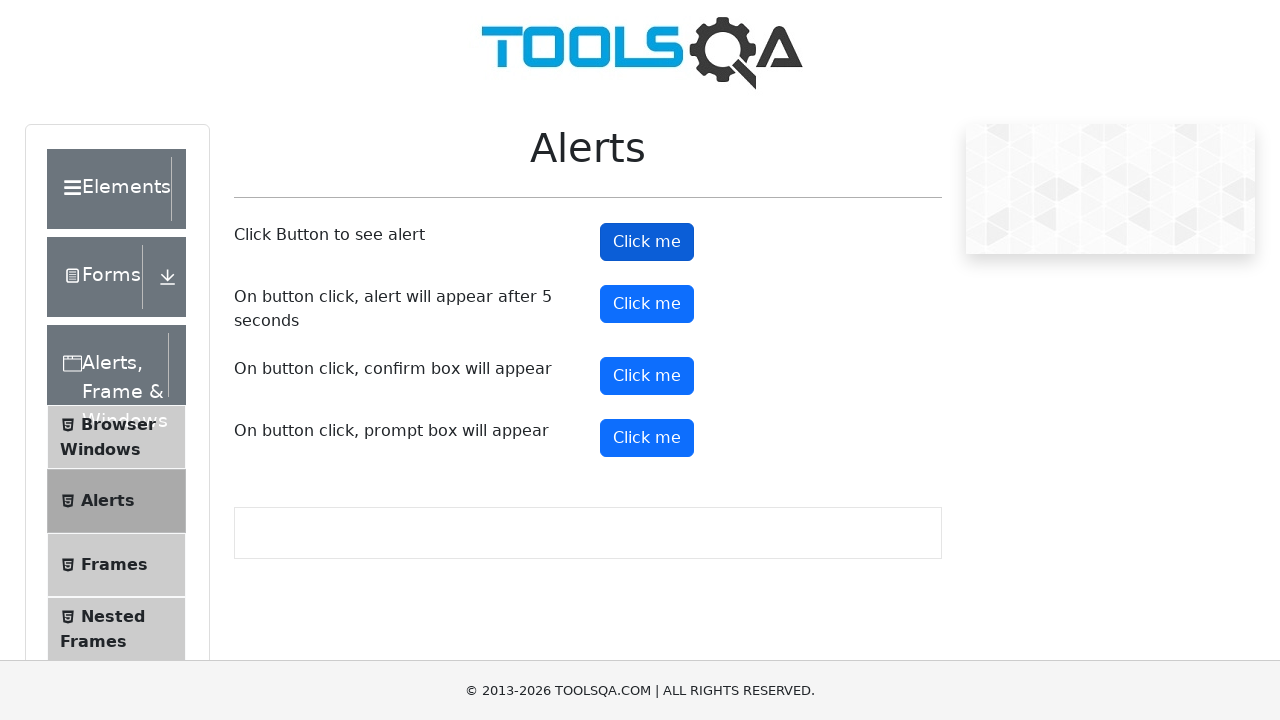

Confirmed the alert dialog
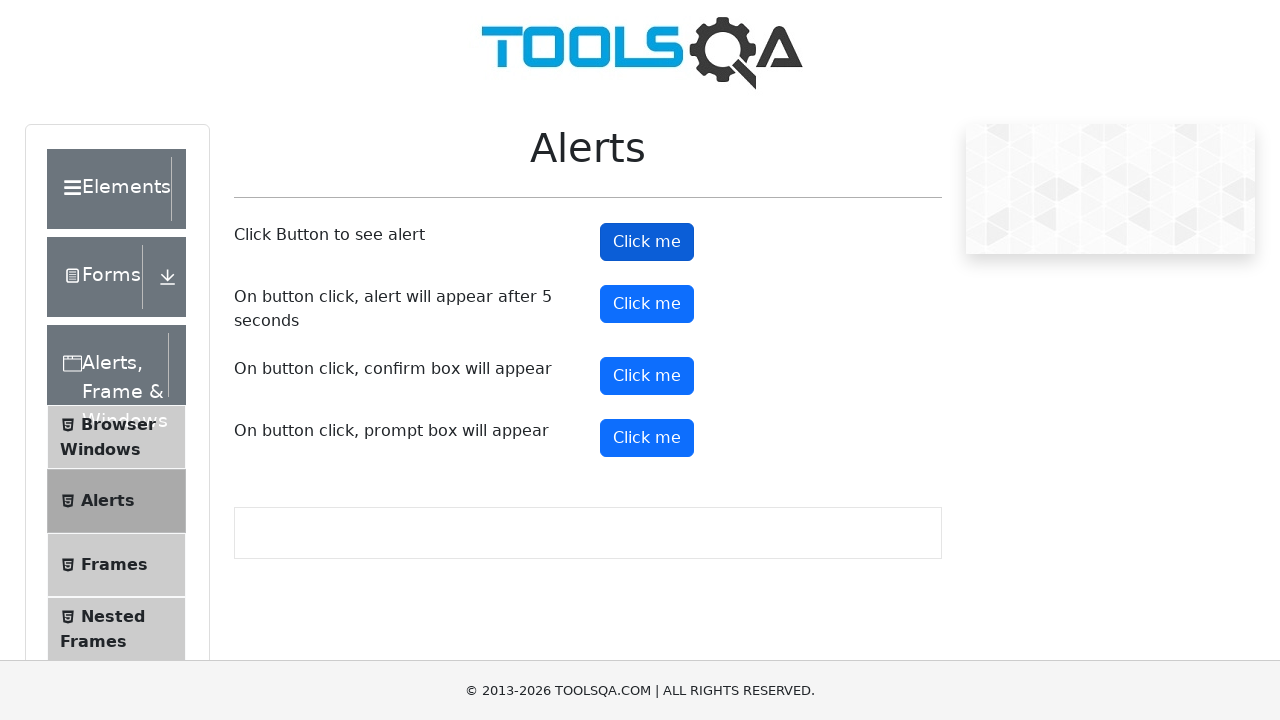

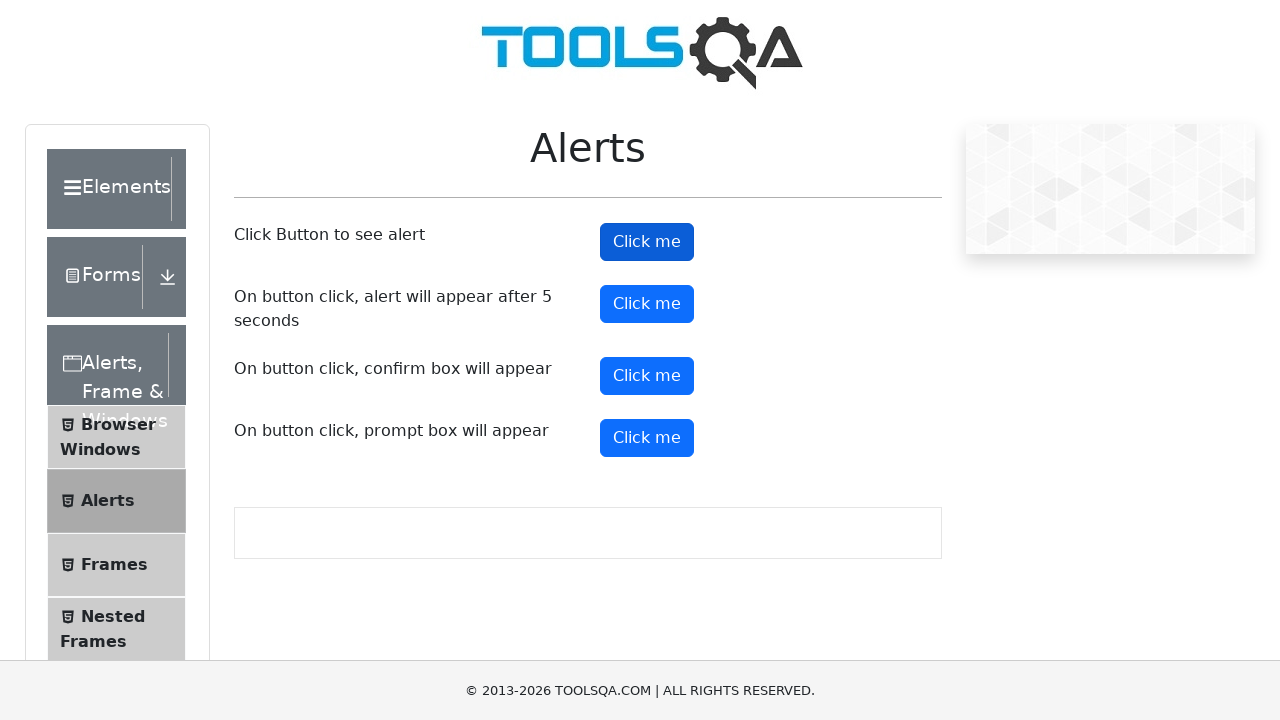